Tests different types of JavaScript alerts (simple, confirm, and prompt) by triggering them and interacting with each type appropriately

Starting URL: https://demoqa.com/alerts

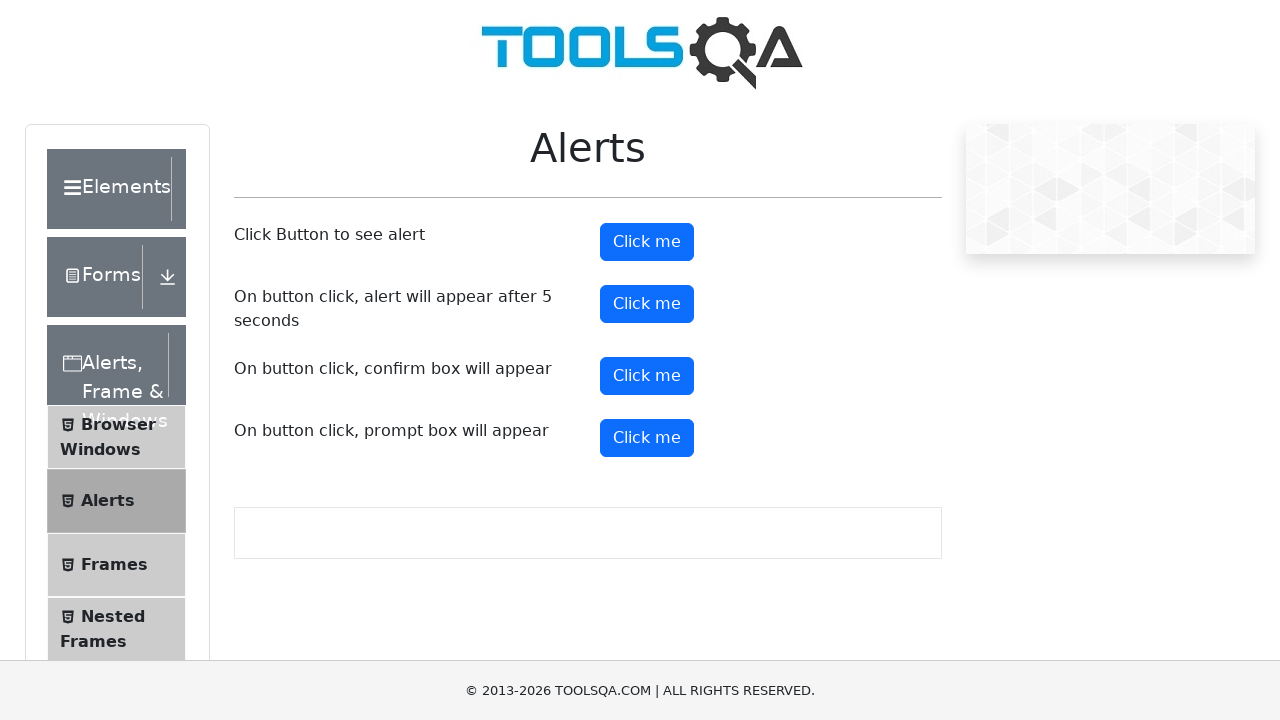

Clicked button to trigger simple alert at (647, 242) on #alertButton
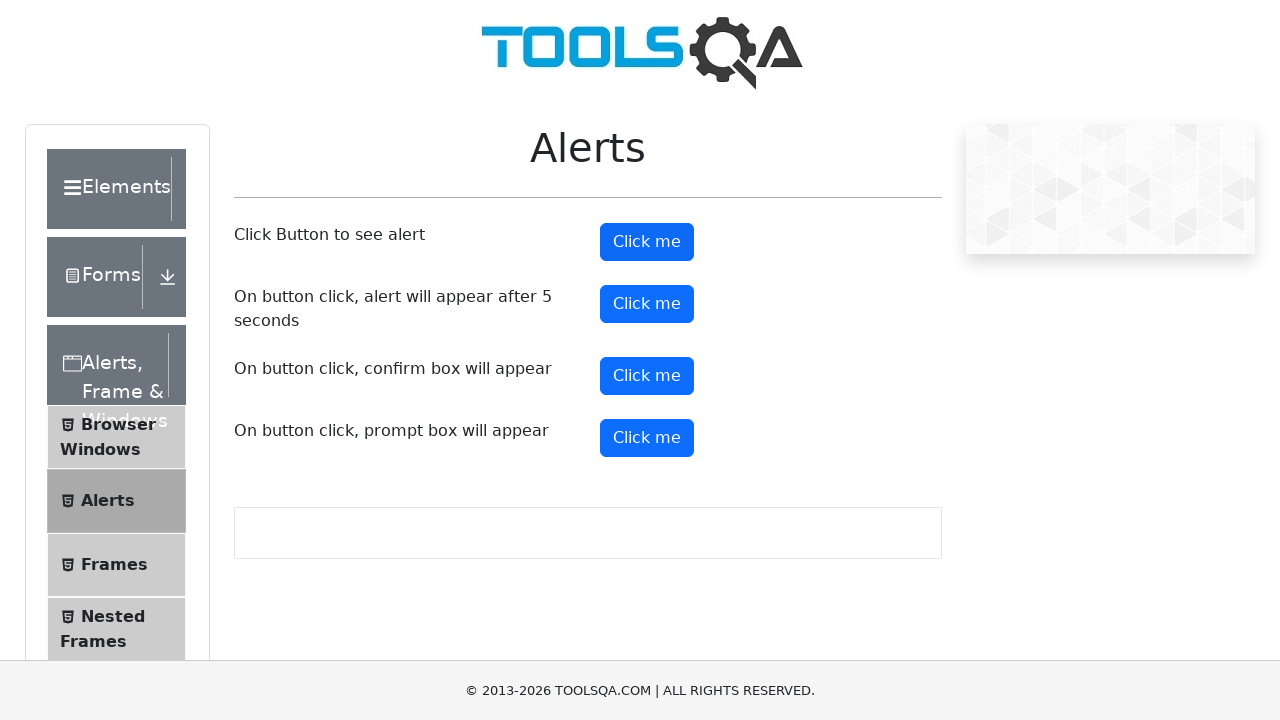

Set up dialog handler and accepted simple alert
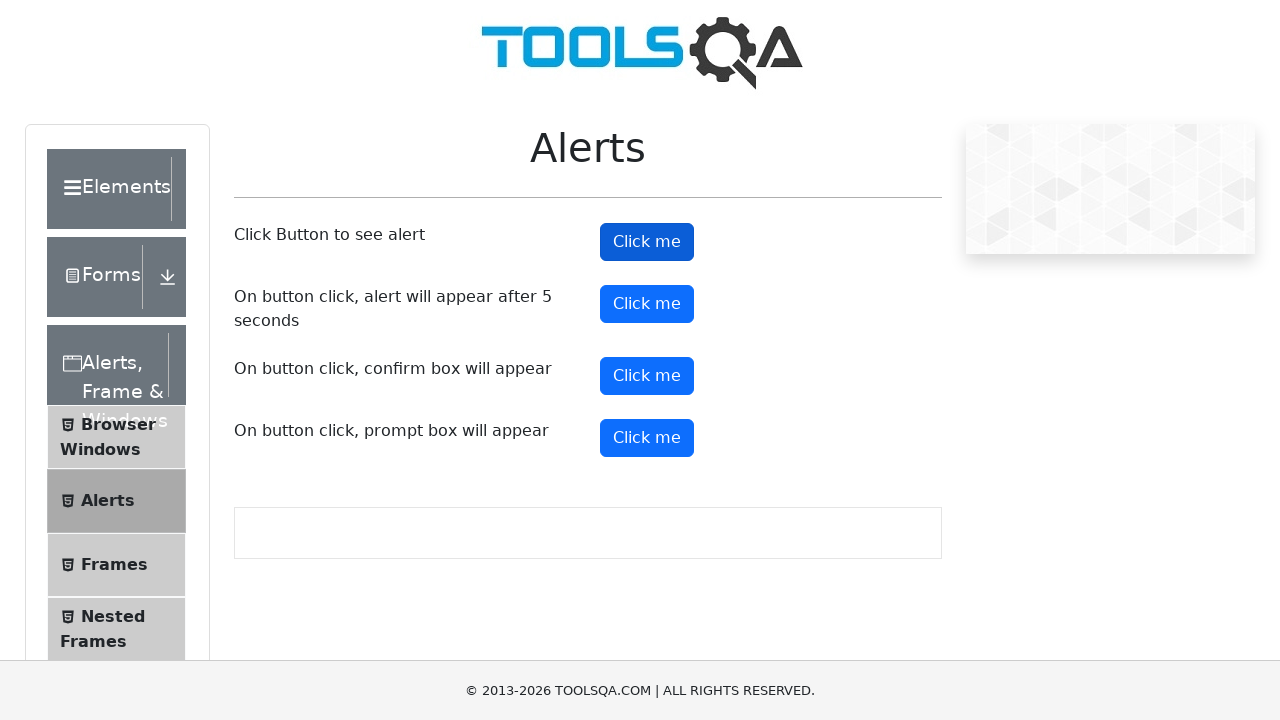

Clicked button to trigger confirm alert at (647, 376) on #confirmButton
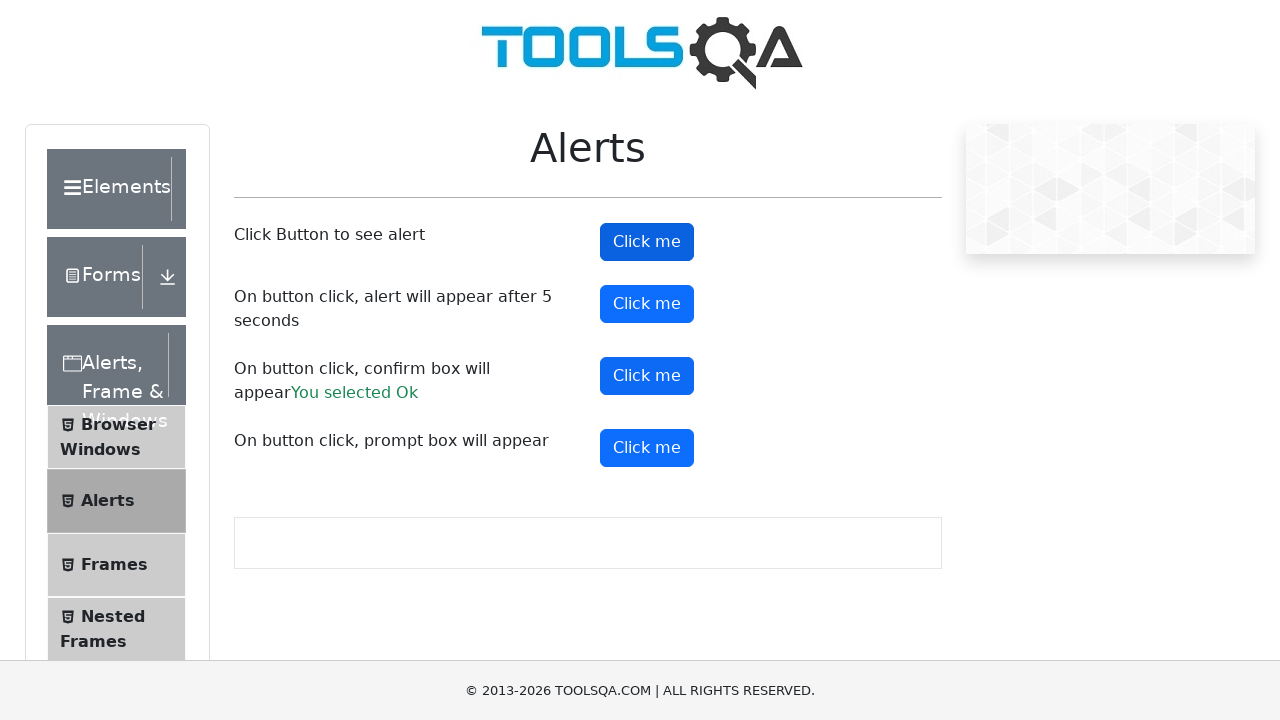

Set up dialog handler and dismissed confirm alert
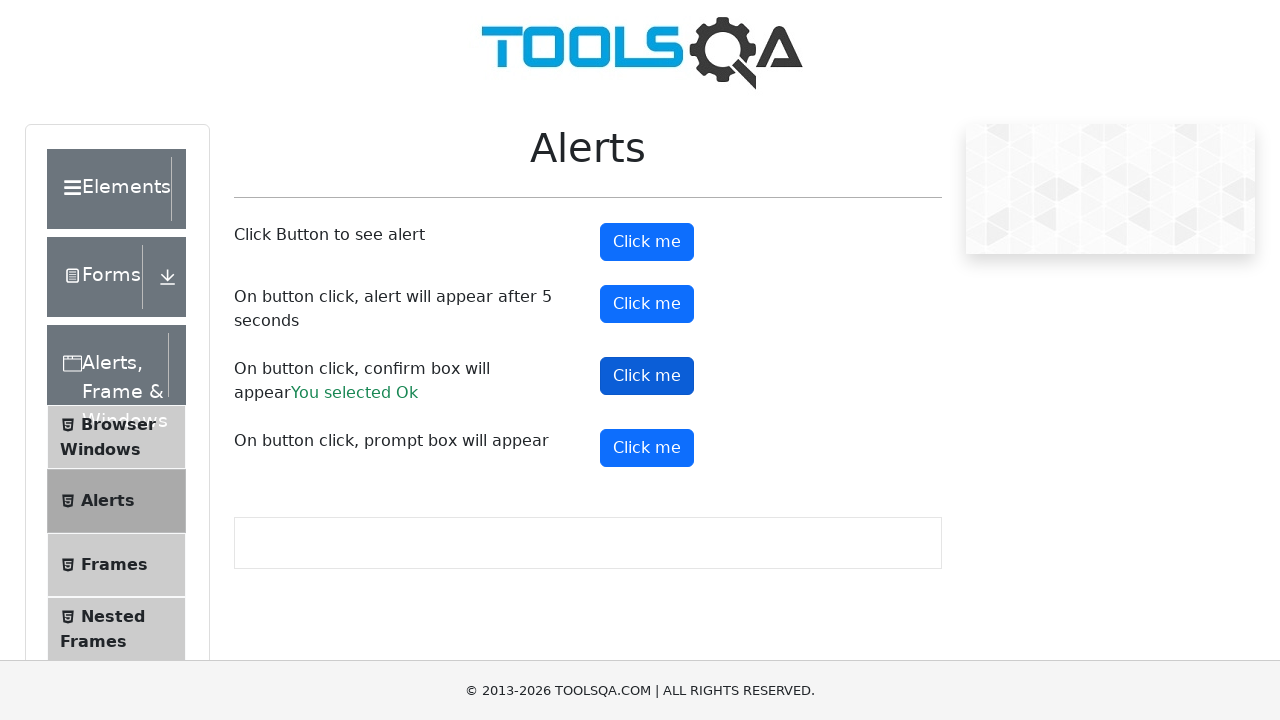

Clicked button to trigger prompt alert at (647, 448) on (//button[text()='Click me'])[4]
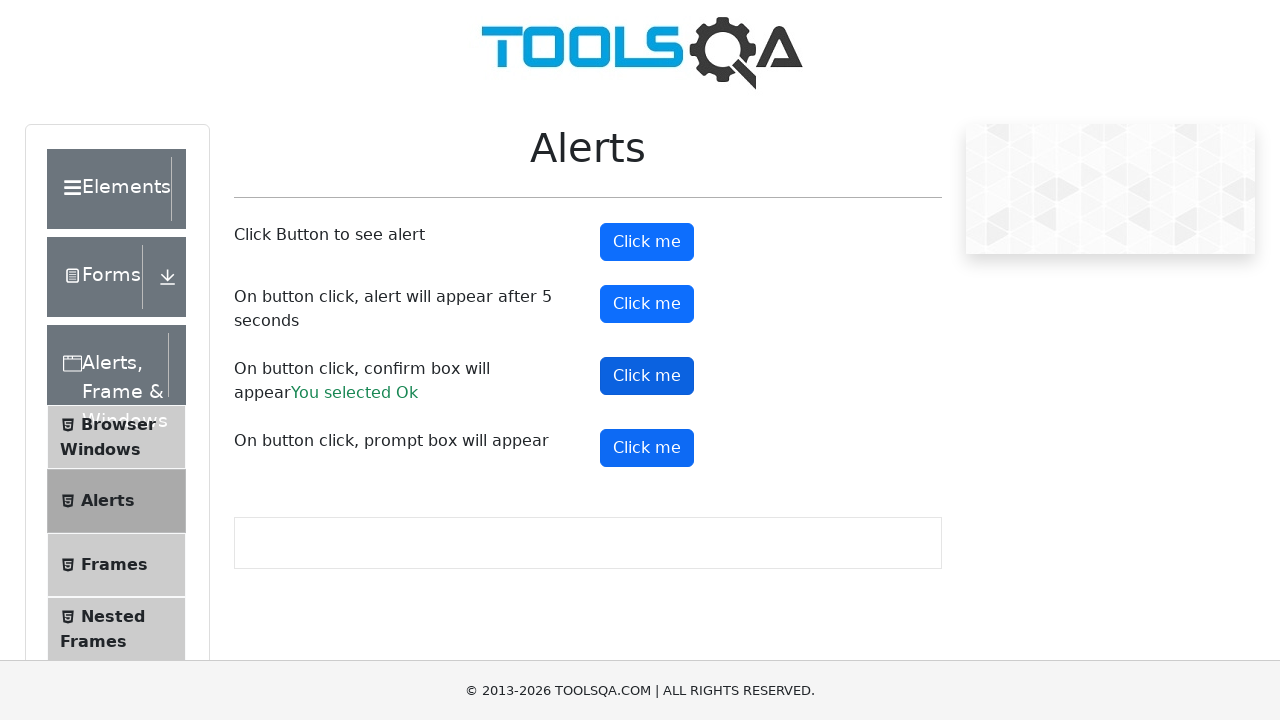

Set up dialog handler and accepted prompt alert with text 'thilak'
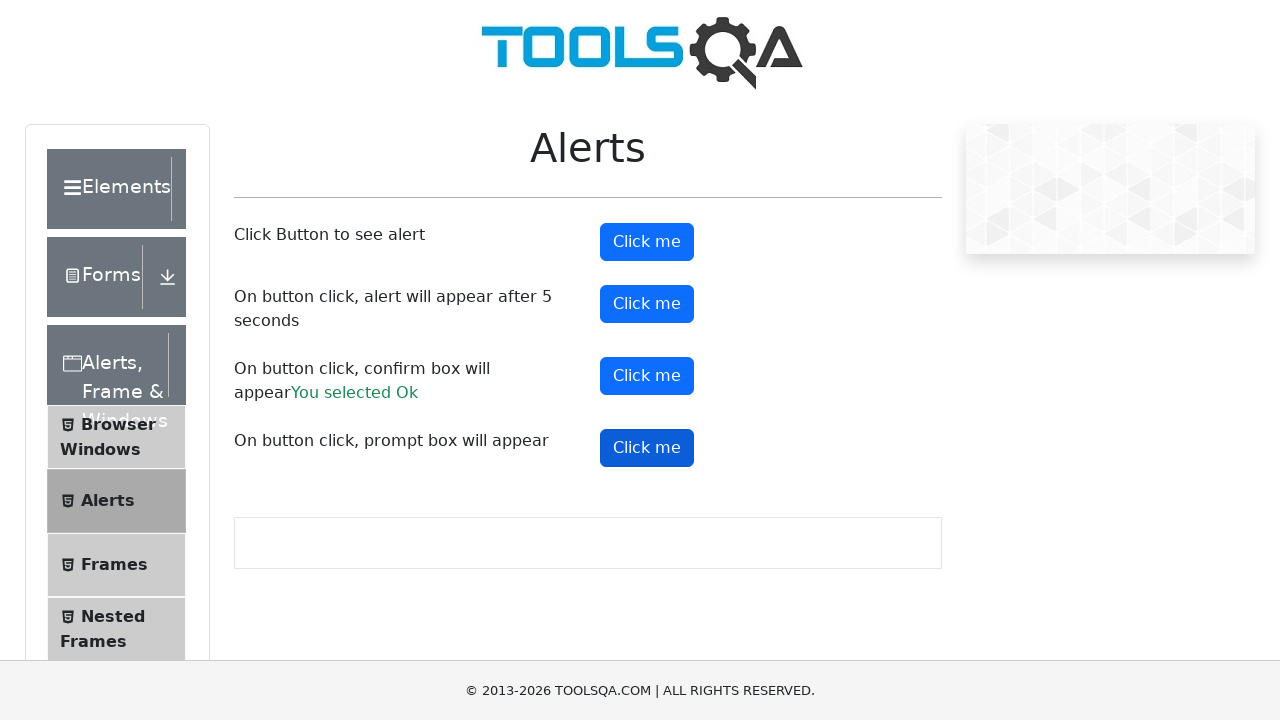

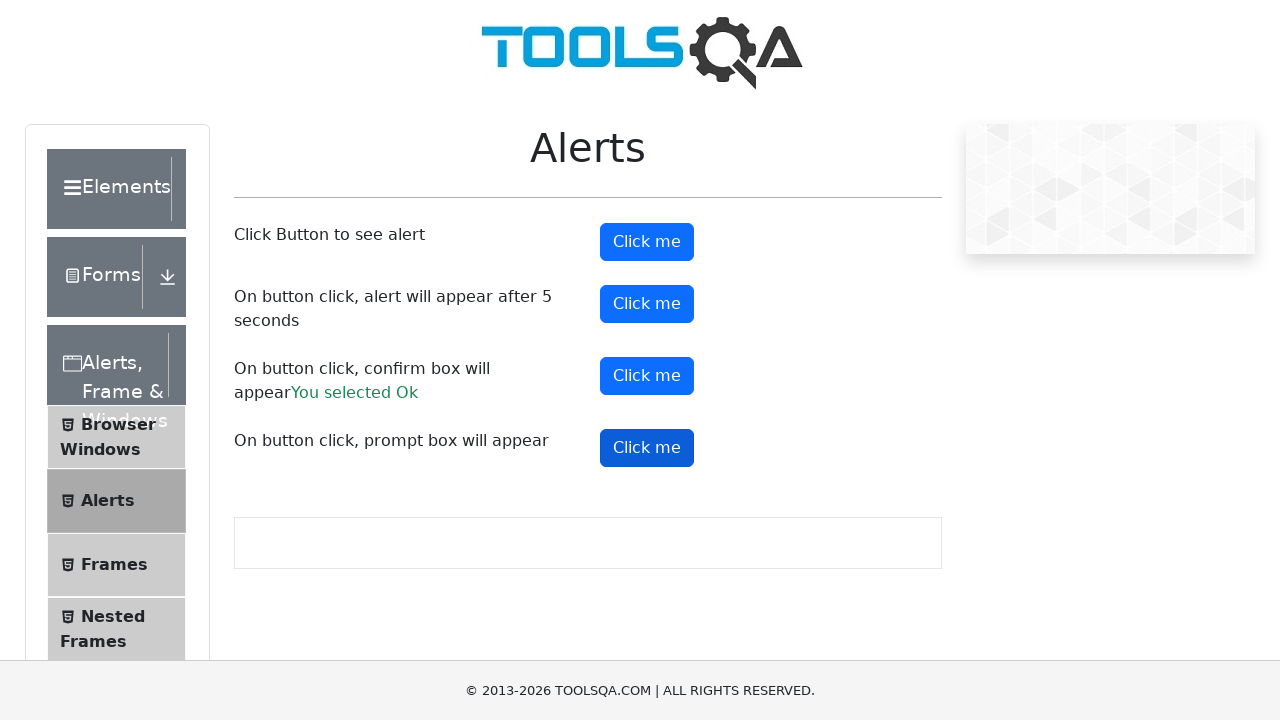